Tests the autocomplete feature on the jQuery UI demo page by typing a partial string into an input field within an iframe and selecting a suggestion from the autocomplete dropdown.

Starting URL: https://jqueryui.com/autocomplete/

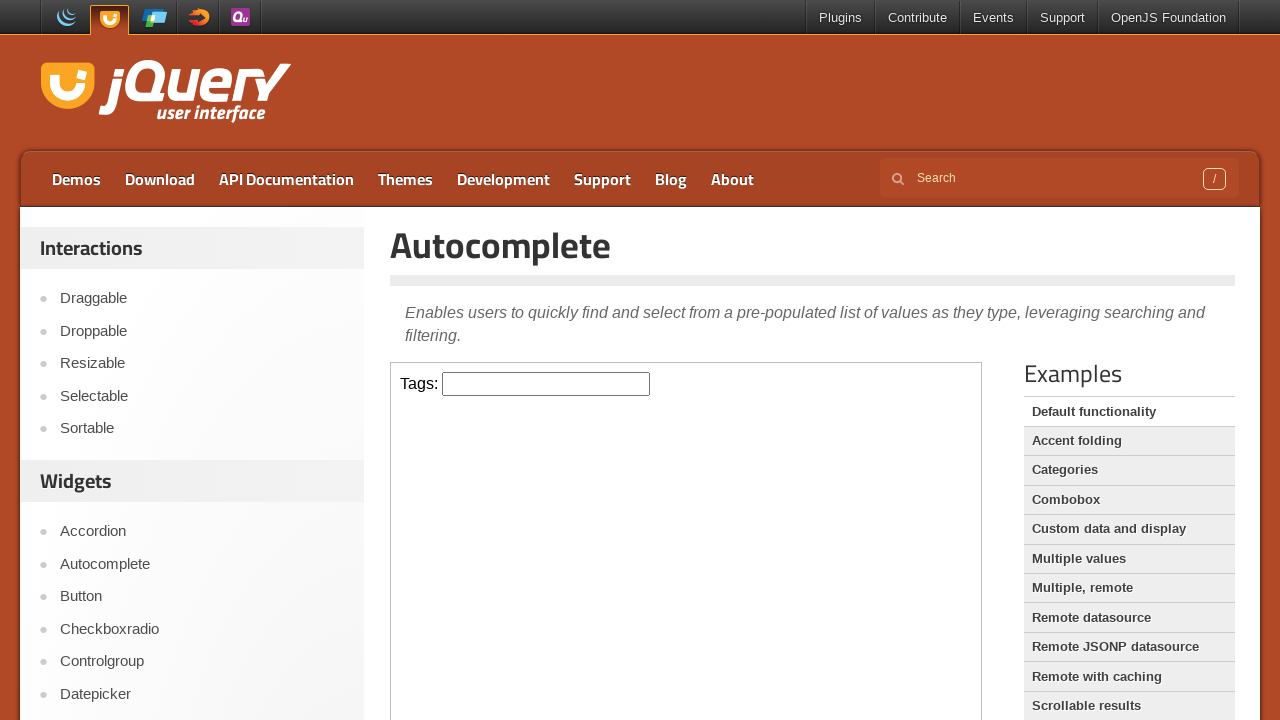

Clicked on the input field inside the iframe at (546, 384) on iframe >> internal:control=enter-frame >> input
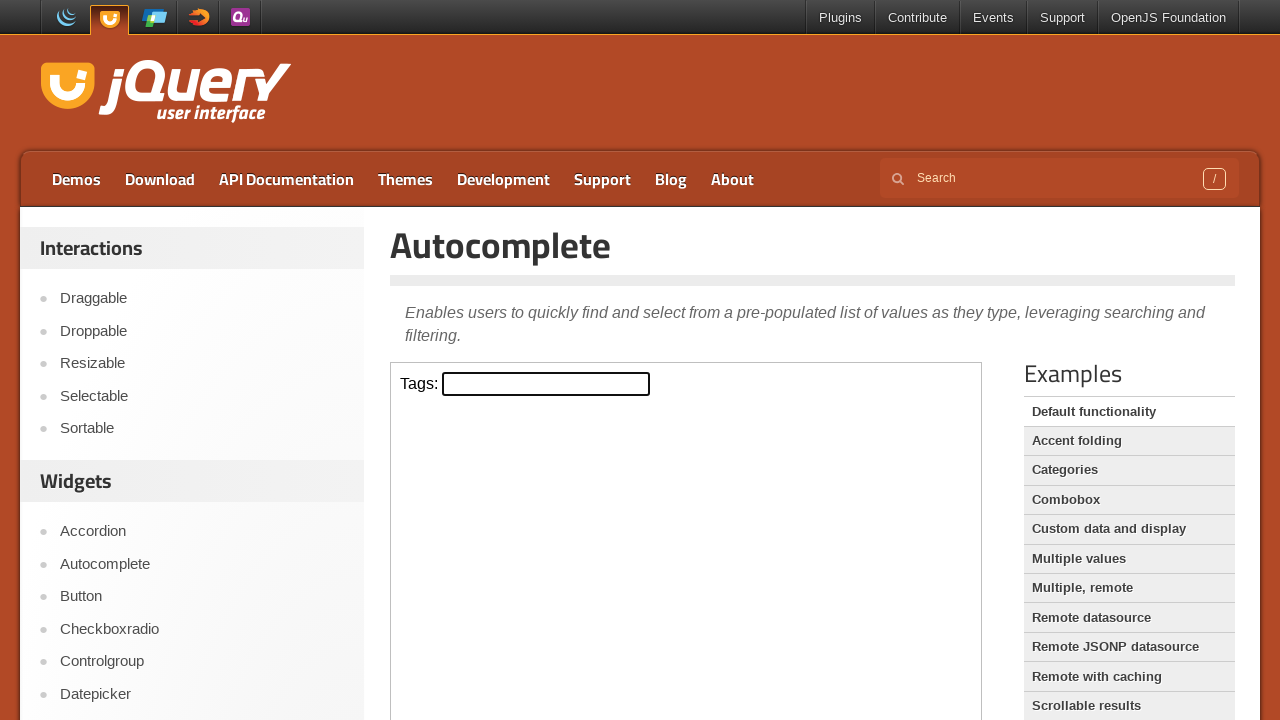

Typed 'P' to trigger autocomplete suggestions on iframe >> internal:control=enter-frame >> input
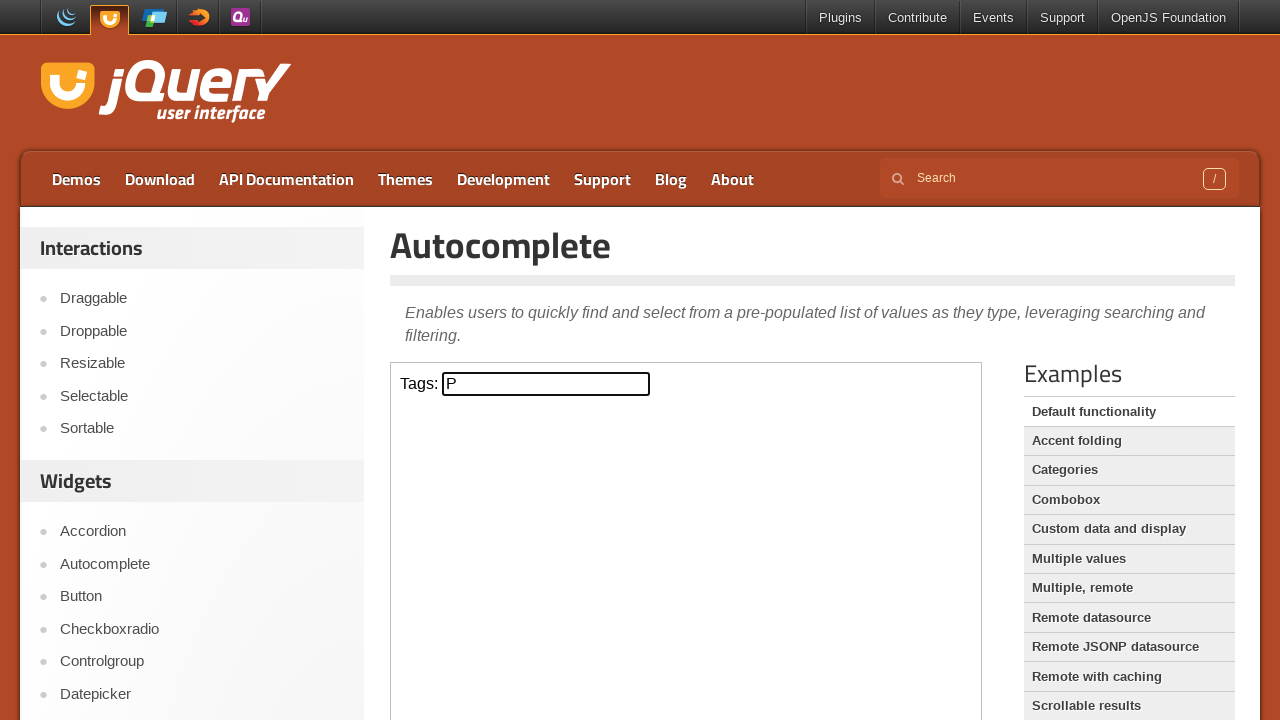

Clicked on 'Python' from the autocomplete dropdown at (546, 577) on iframe >> internal:control=enter-frame >> text=Python
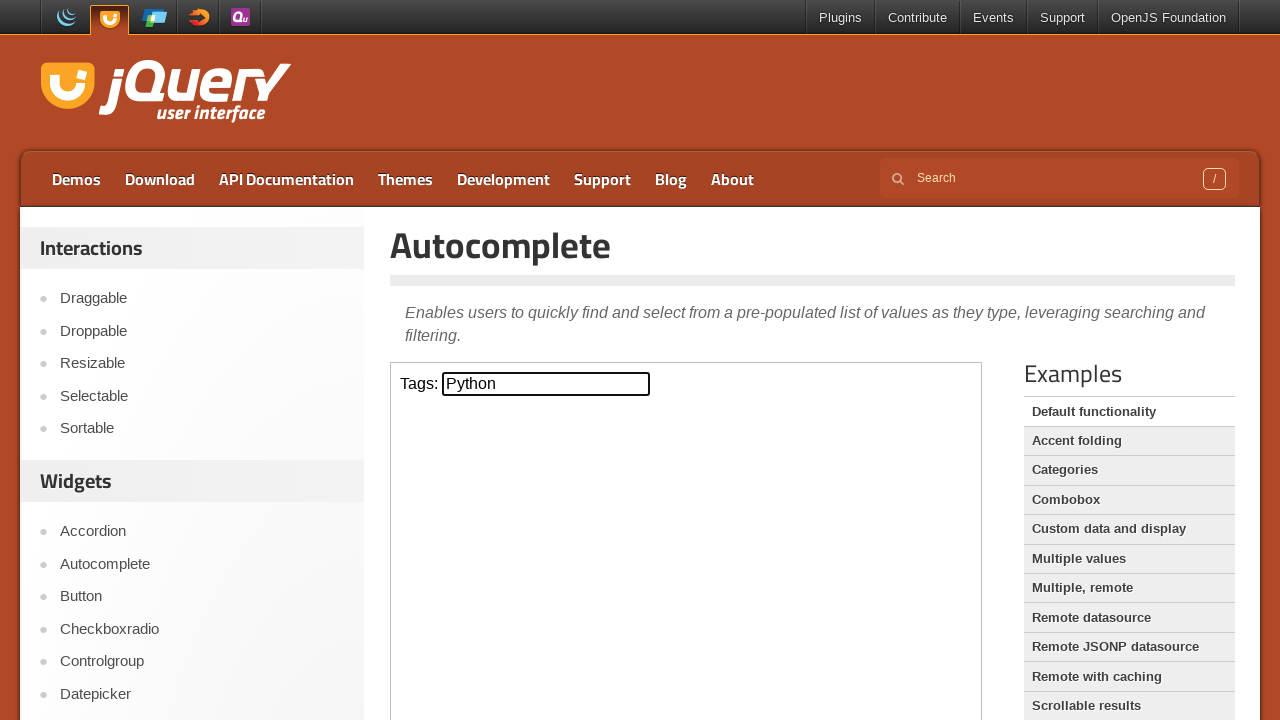

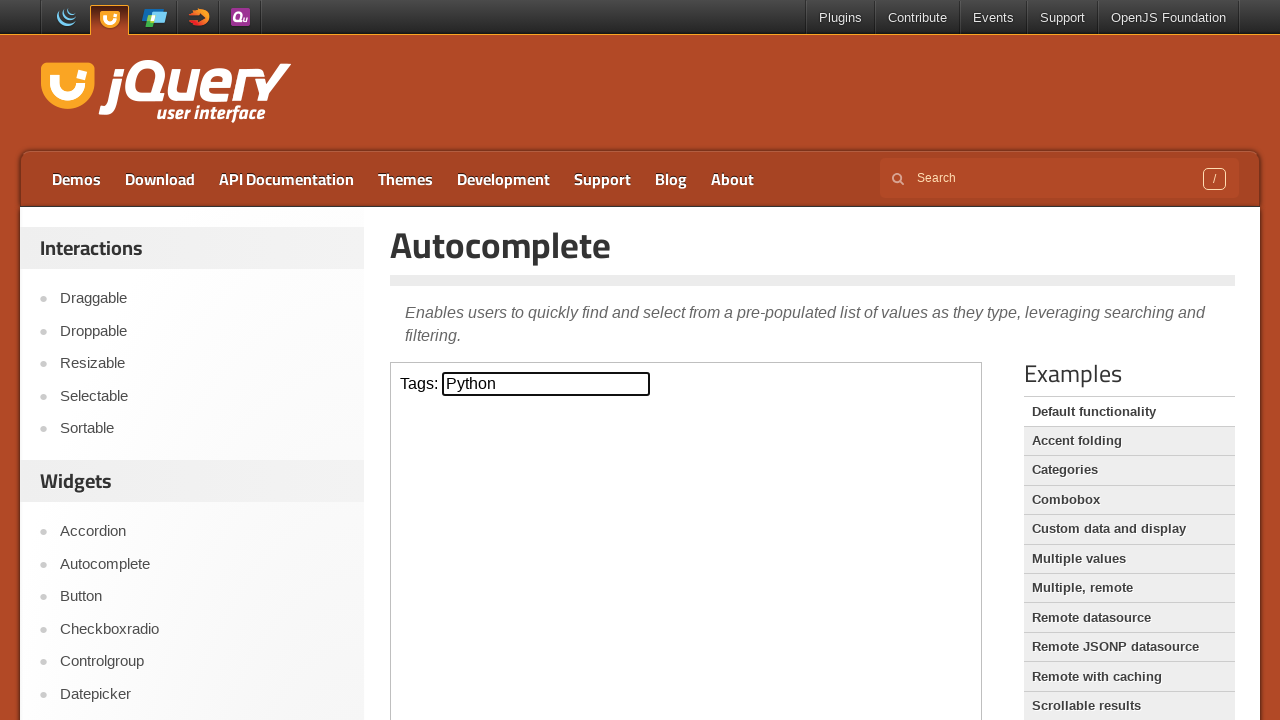